Tests window handle switching by clicking a link that opens a new window, switching to it using a reusable method pattern, and verifying the page title

Starting URL: https://the-internet.herokuapp.com/windows

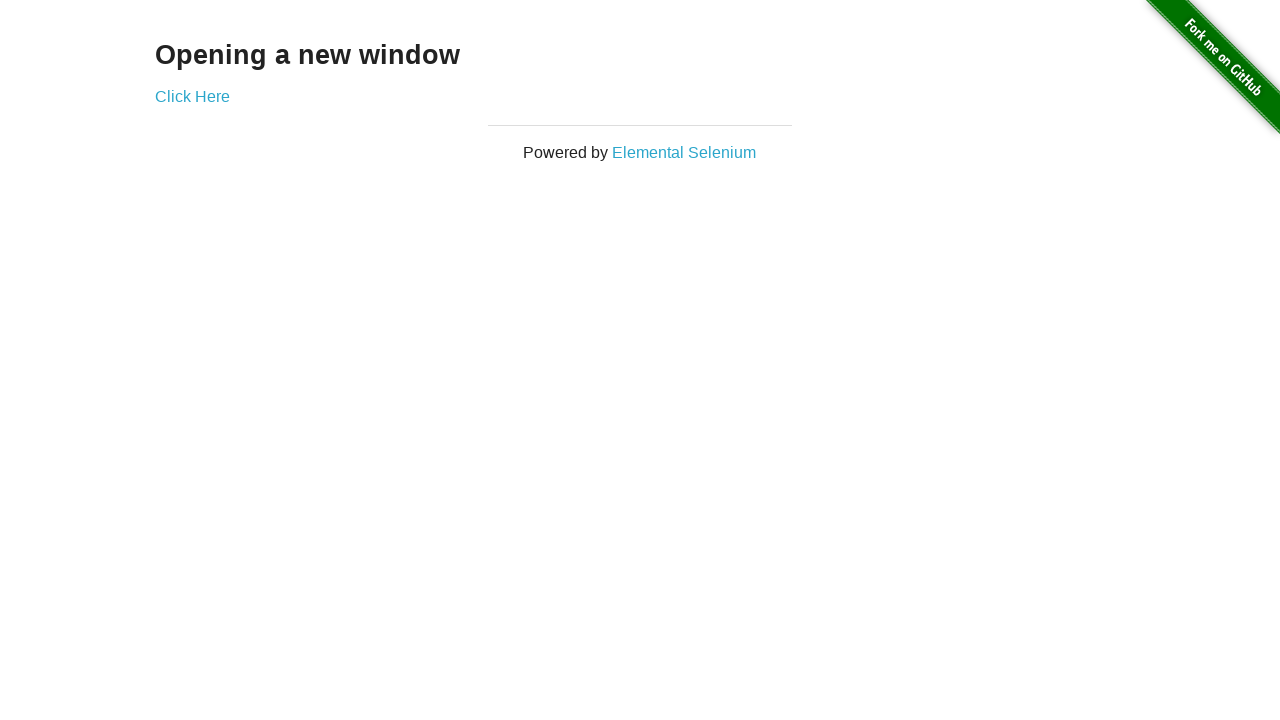

Clicked 'Click Here' link to open new window at (192, 96) on text=Click Here
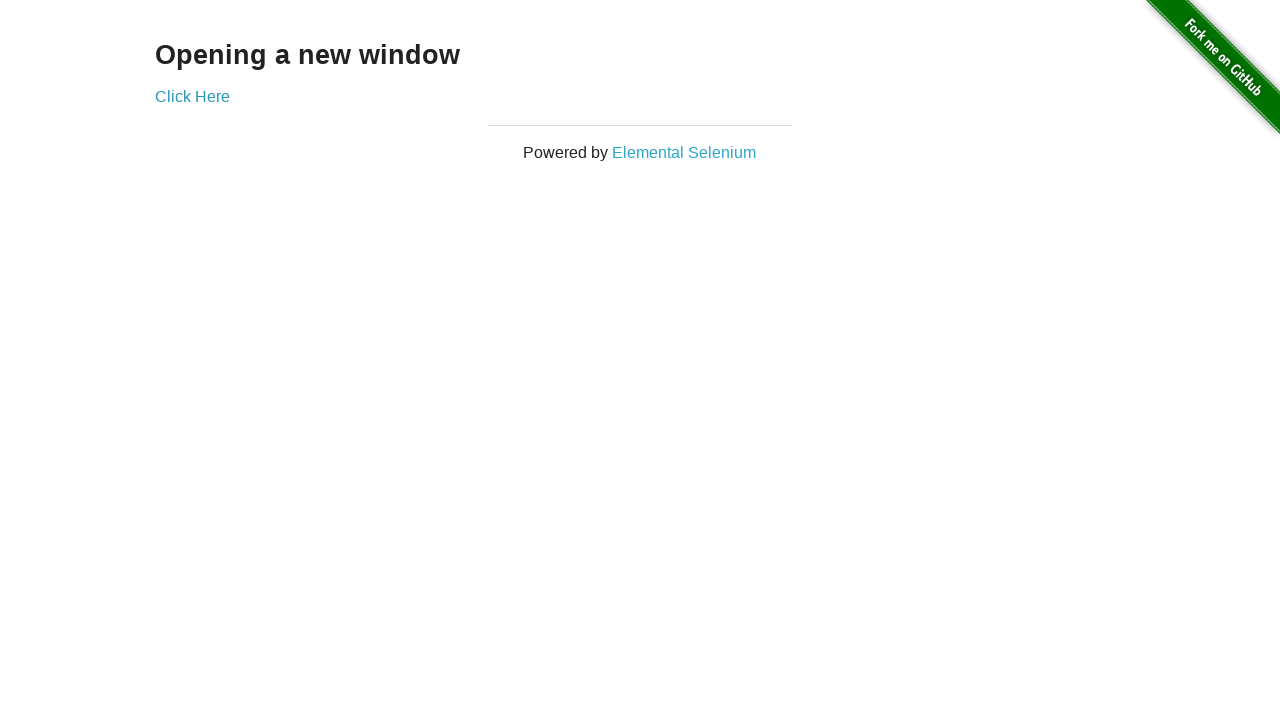

Obtained new page object from context
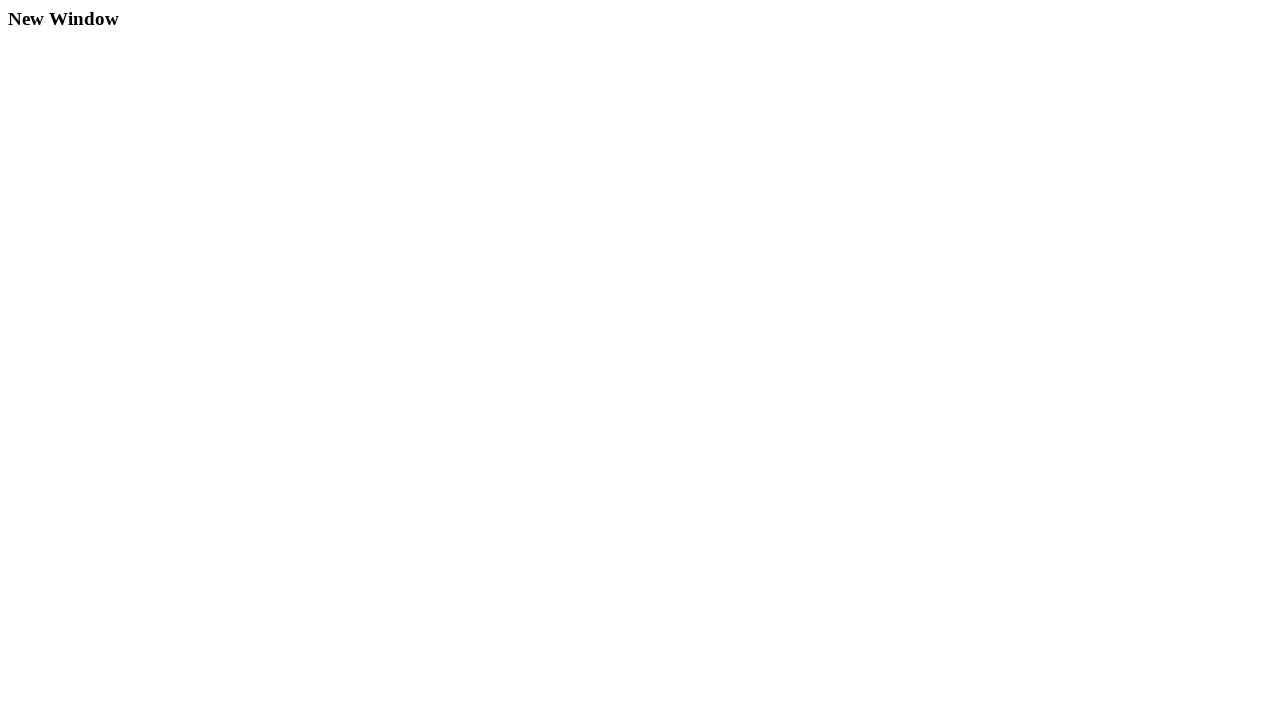

New page loaded successfully
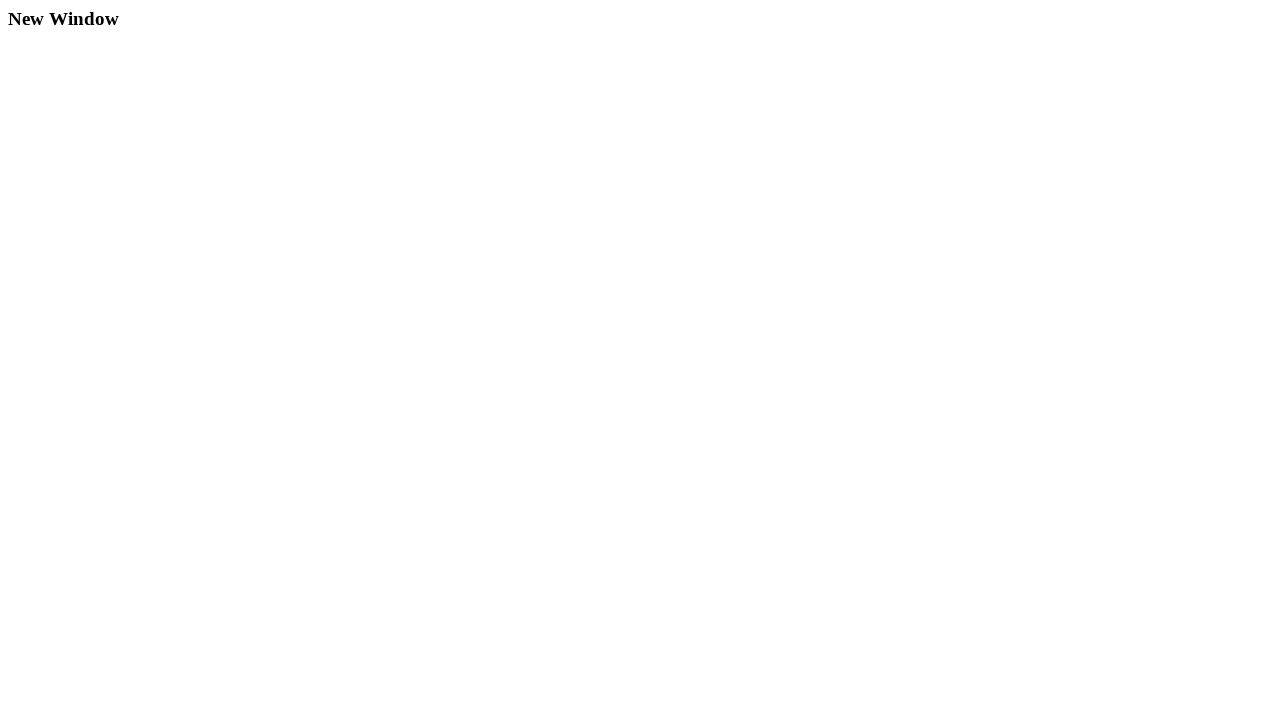

Retrieved new page title: 'New Window'
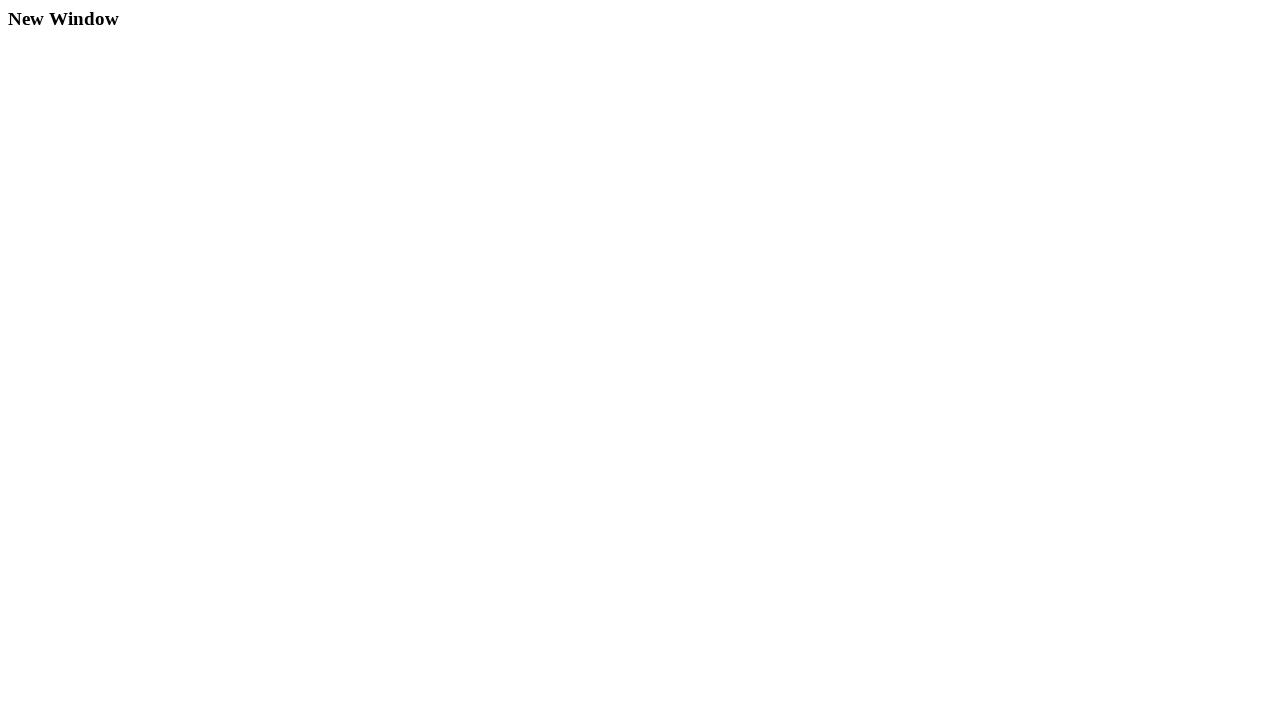

Verified page title matches expected value 'New Window'
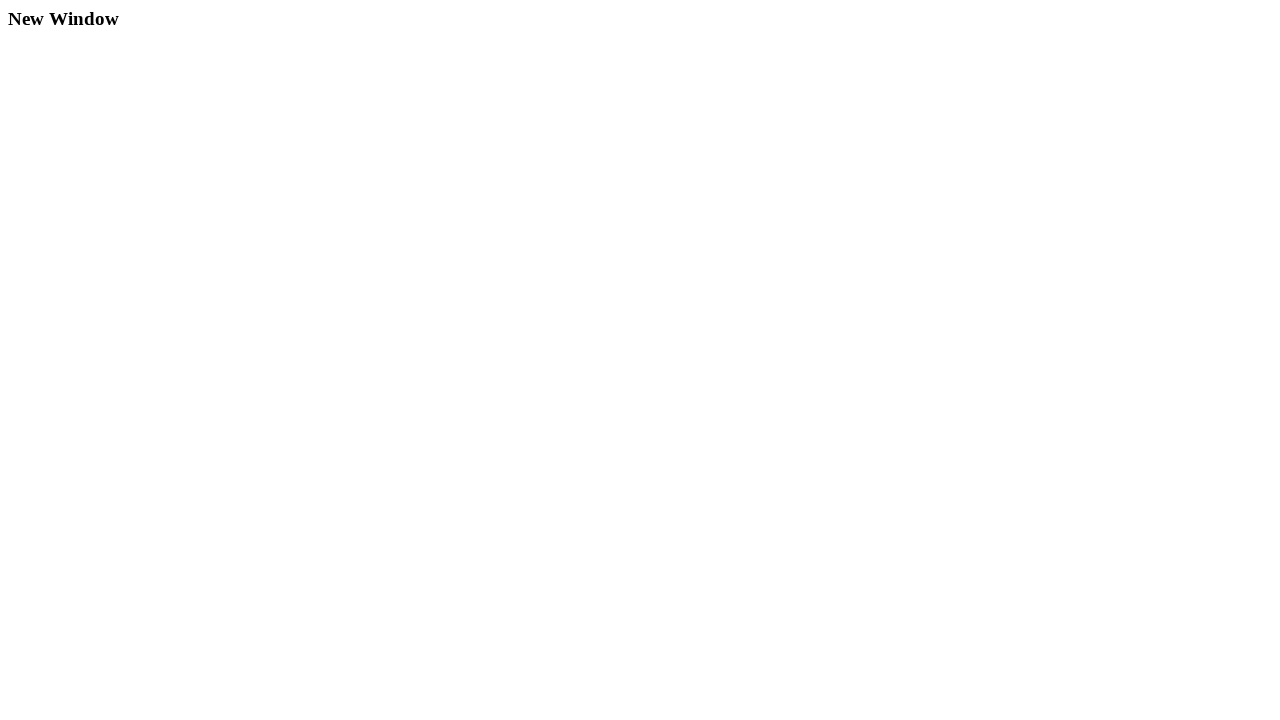

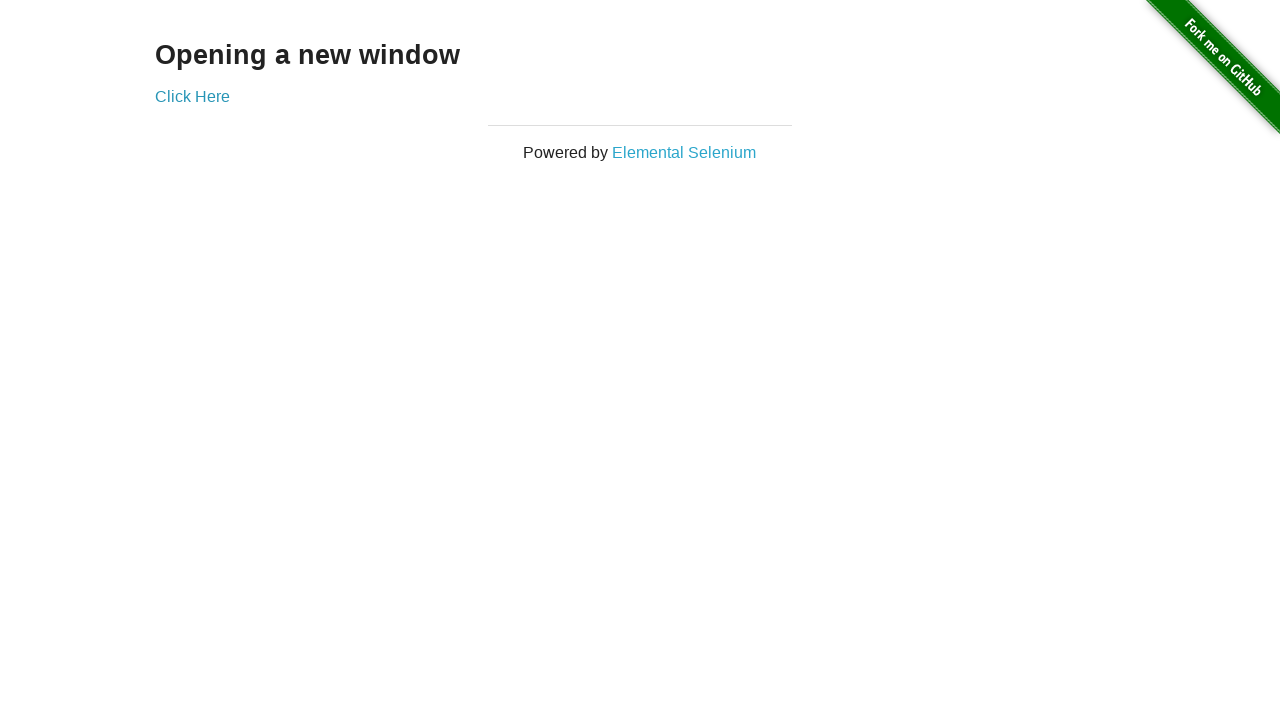